Tests deleting an active task from a todo list by adding 3 tasks, deleting the first one, and verifying only 2 remain

Starting URL: https://demo.playwright.dev/todomvc

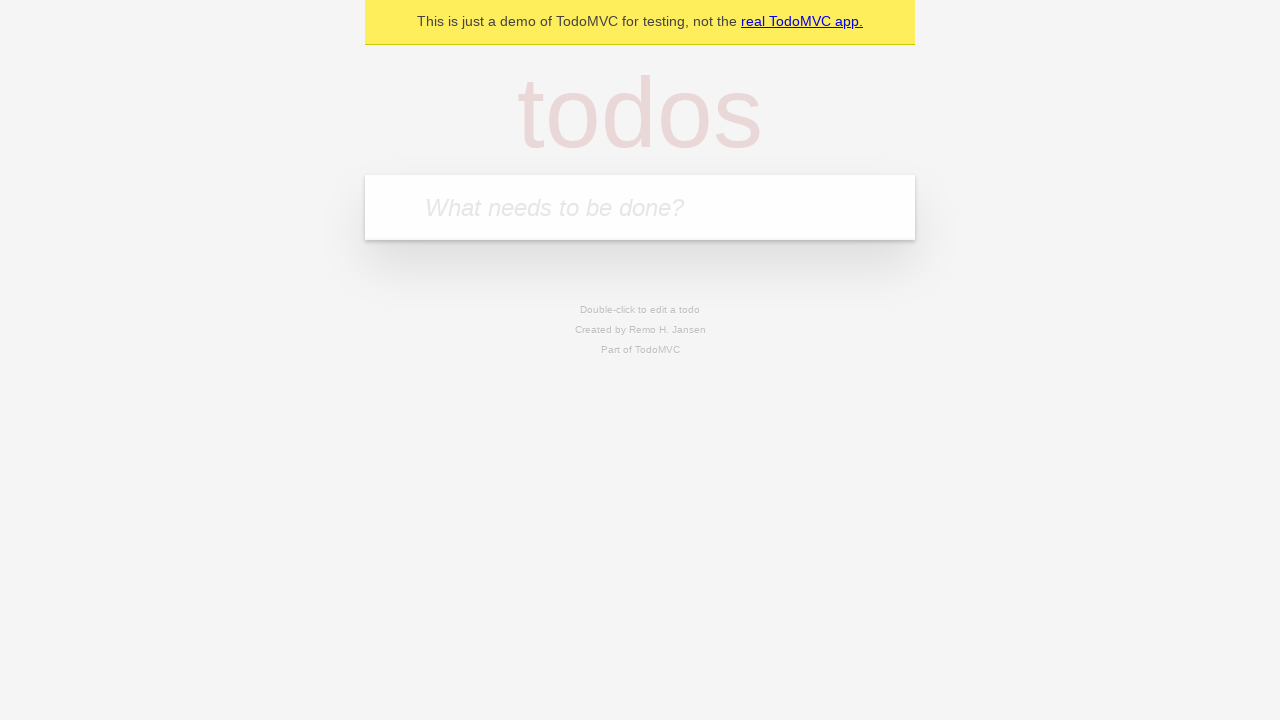

Filled input field with first task 'reply to emails like a responsible adult' on .new-todo
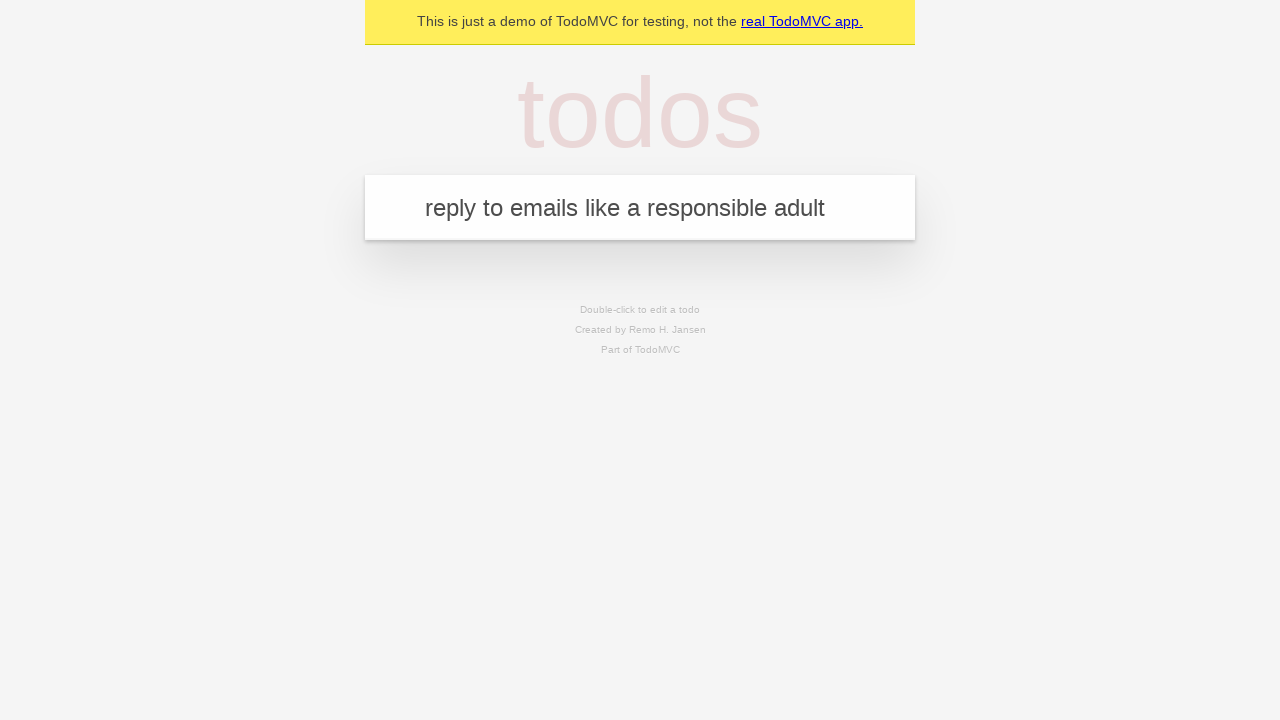

Pressed Enter to add first task on .new-todo
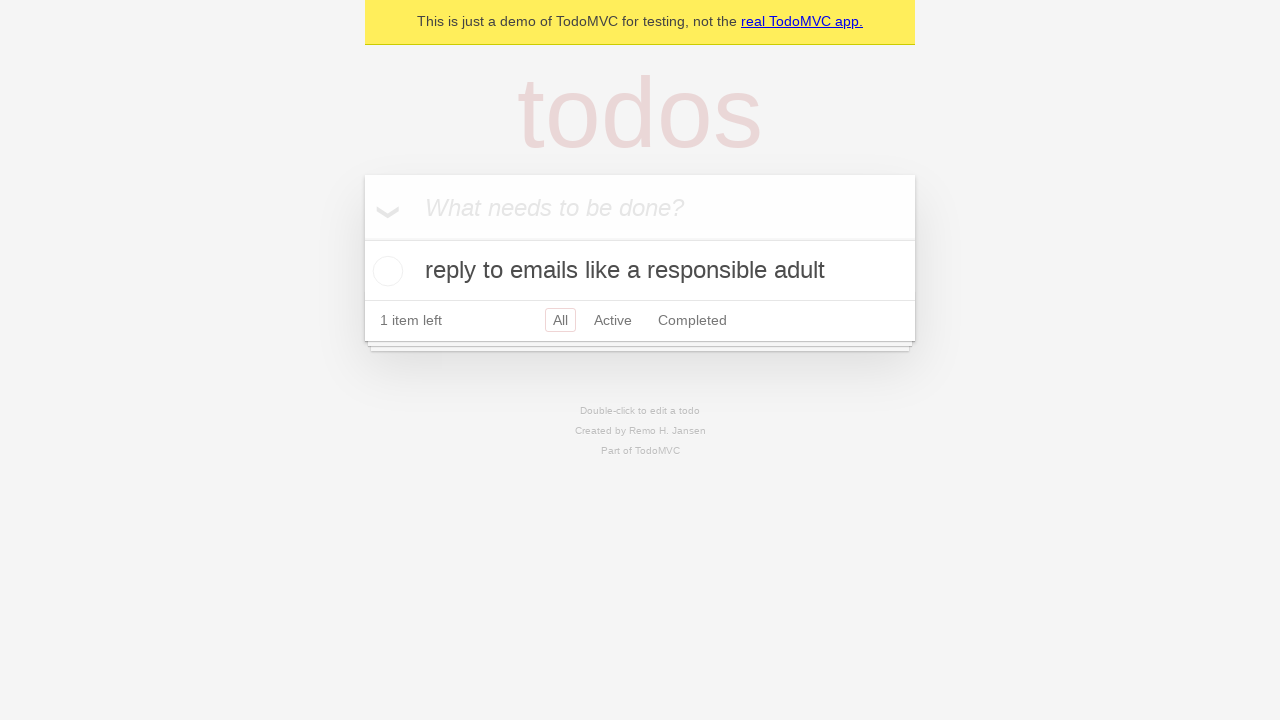

Filled input field with second task 'call mom before she calls again' on .new-todo
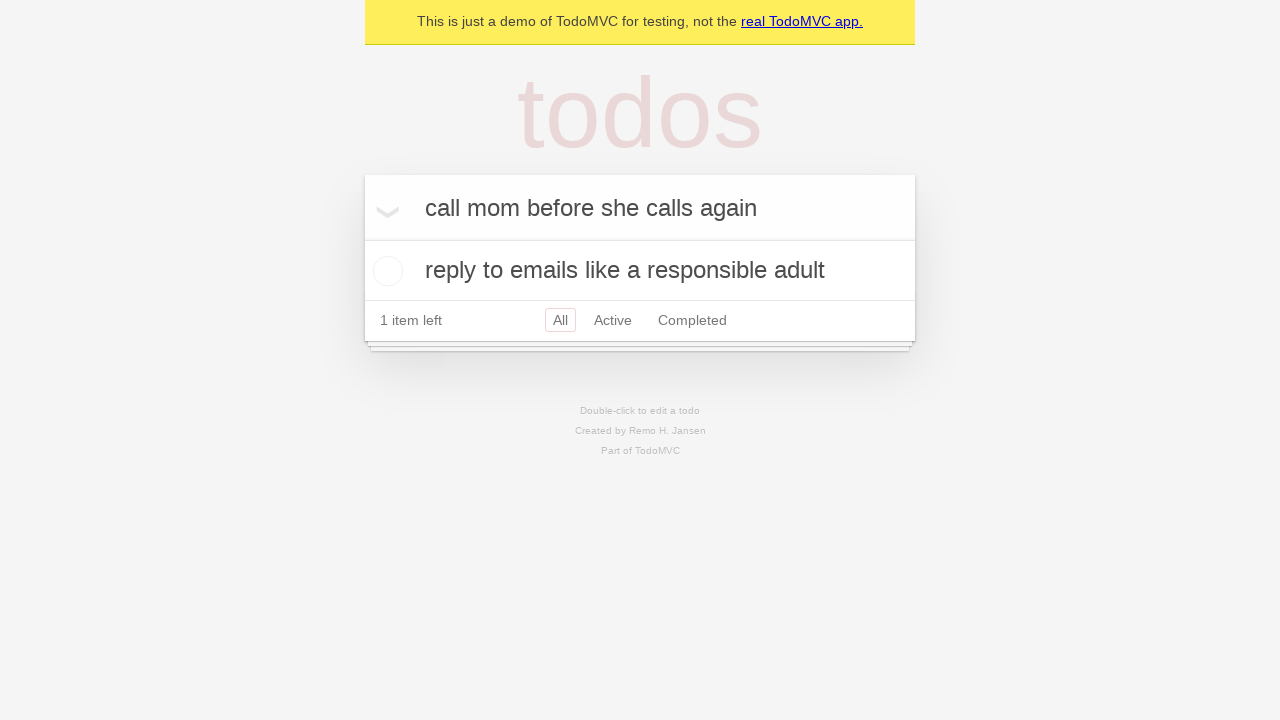

Pressed Enter to add second task on .new-todo
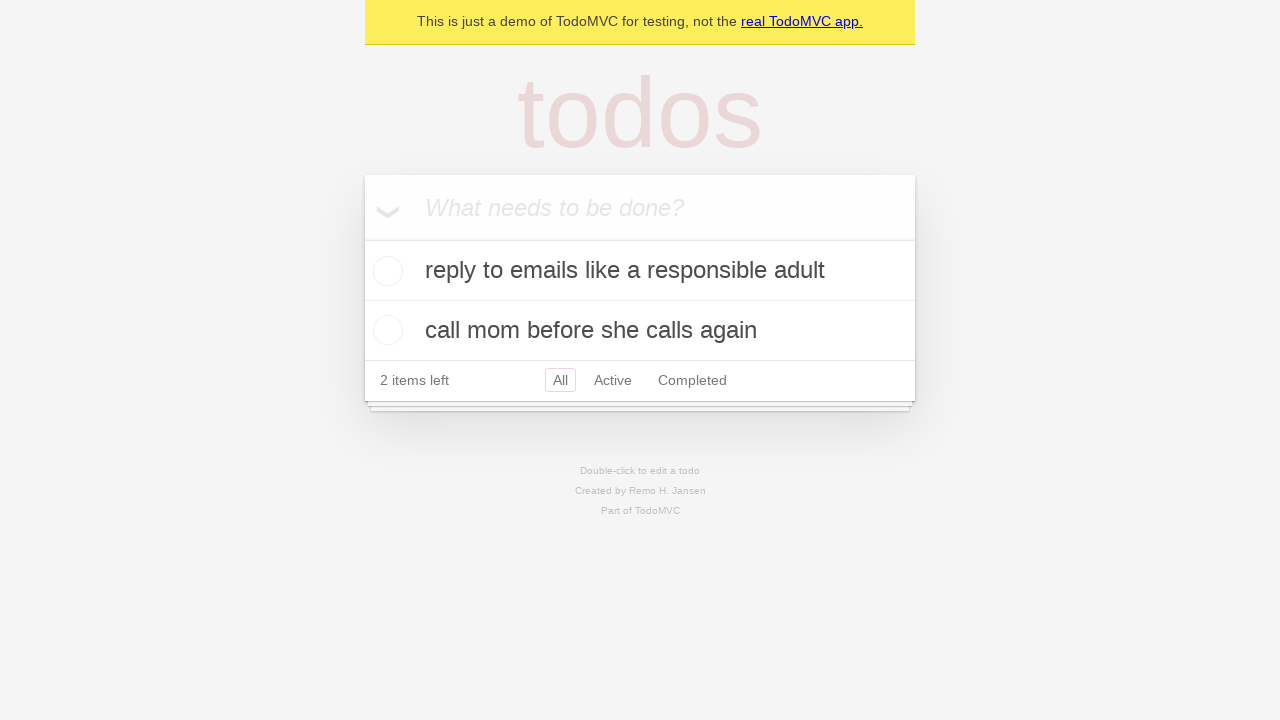

Filled input field with third task 'start sorting the laundry and hope for the best' on .new-todo
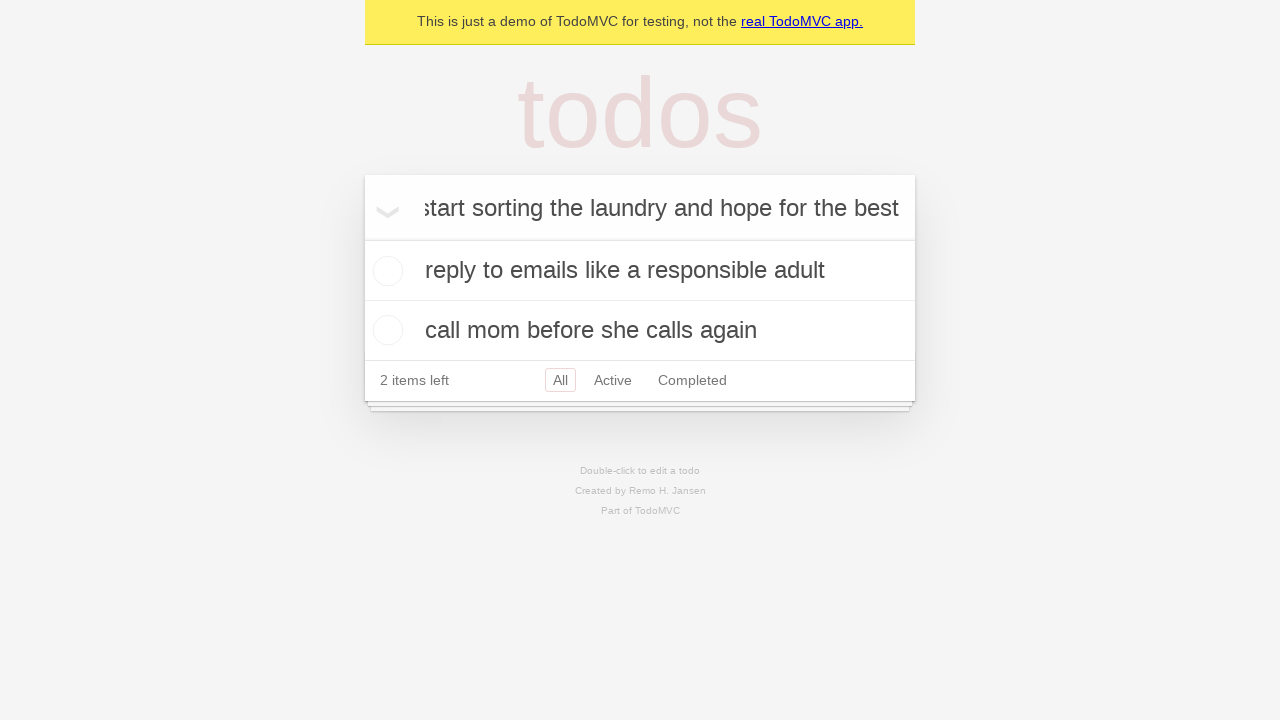

Pressed Enter to add third task on .new-todo
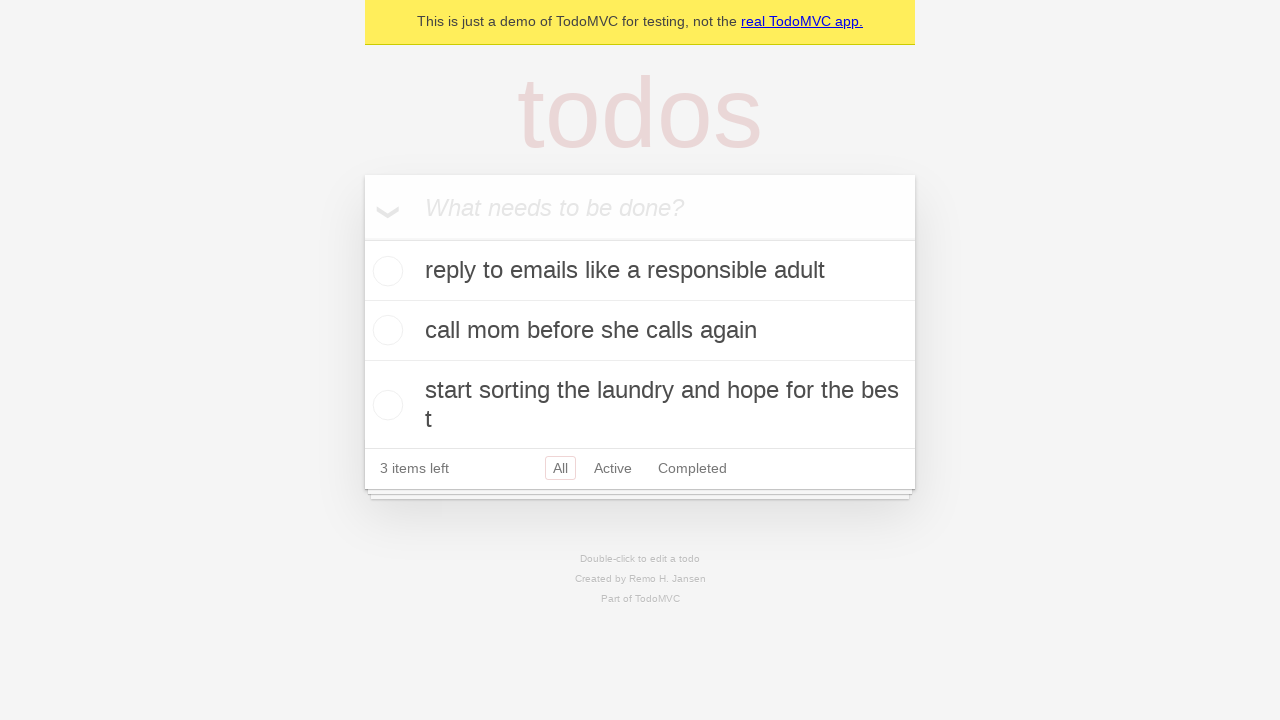

All 3 tasks are now visible in the todo list
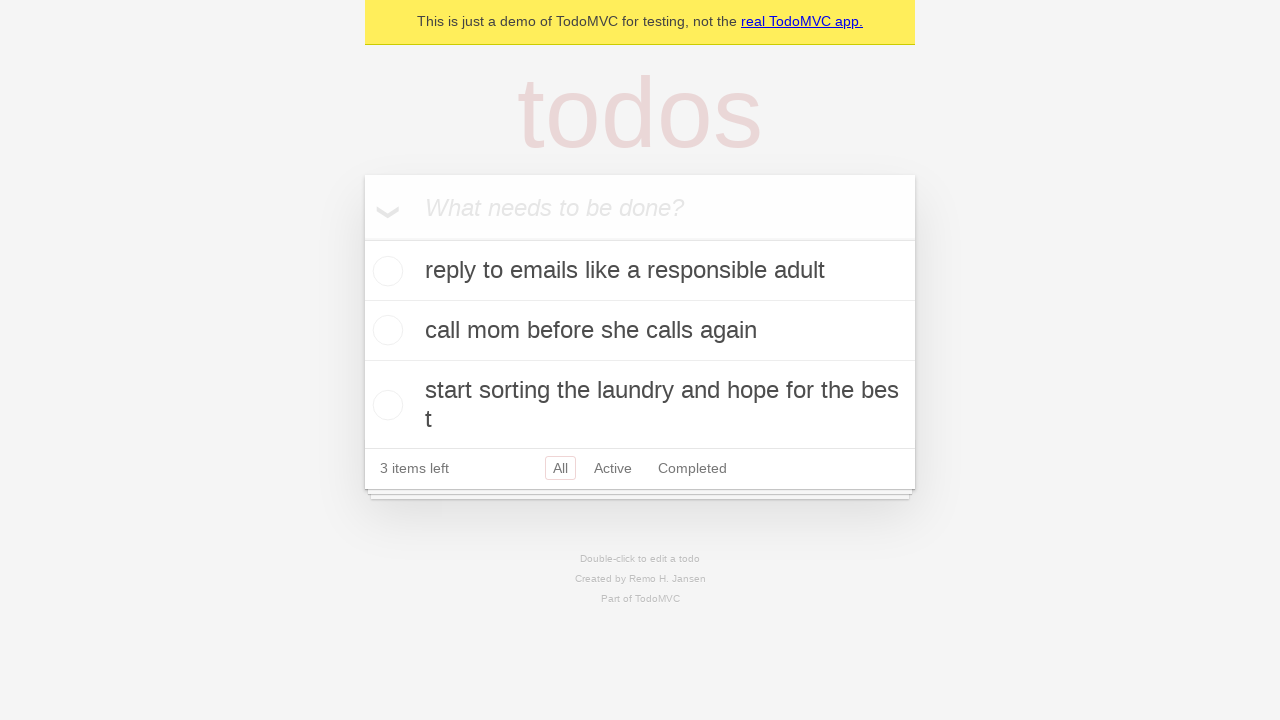

Hovered over the first task to reveal delete button at (640, 271) on .todo-list li >> nth=0
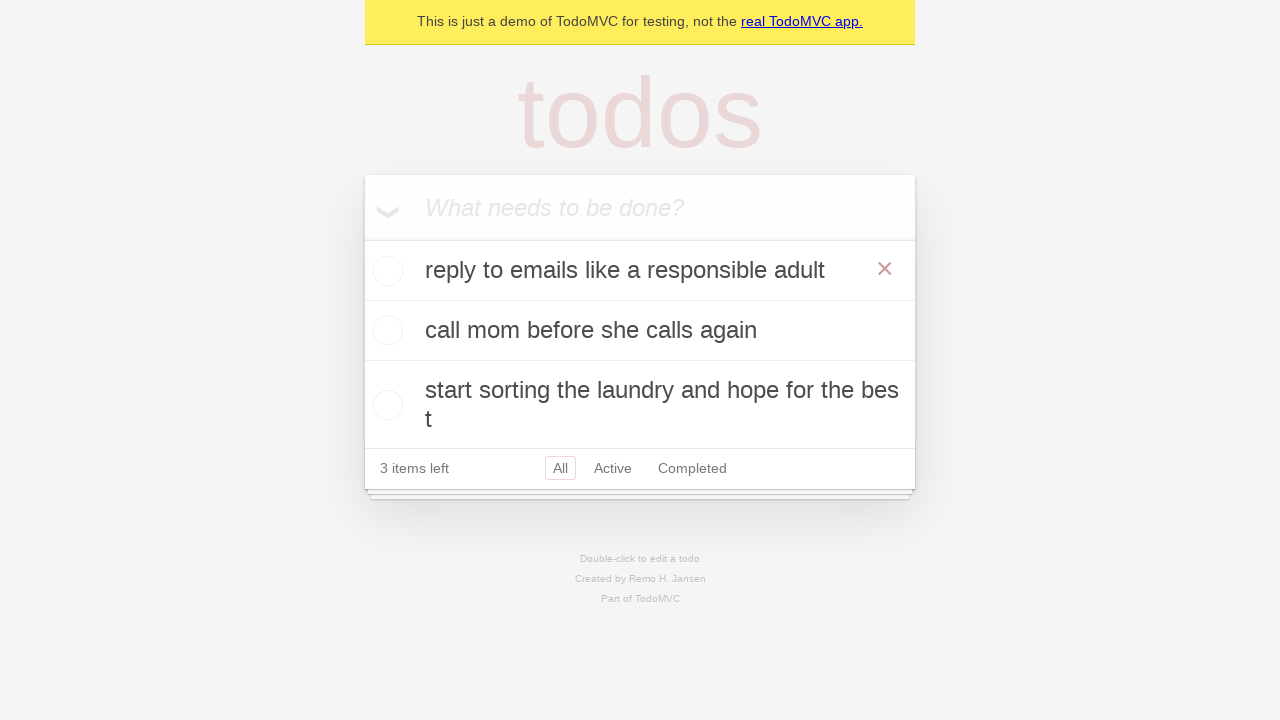

Clicked the delete button to remove the first task at (885, 269) on .todo-list li >> nth=0 >> .destroy
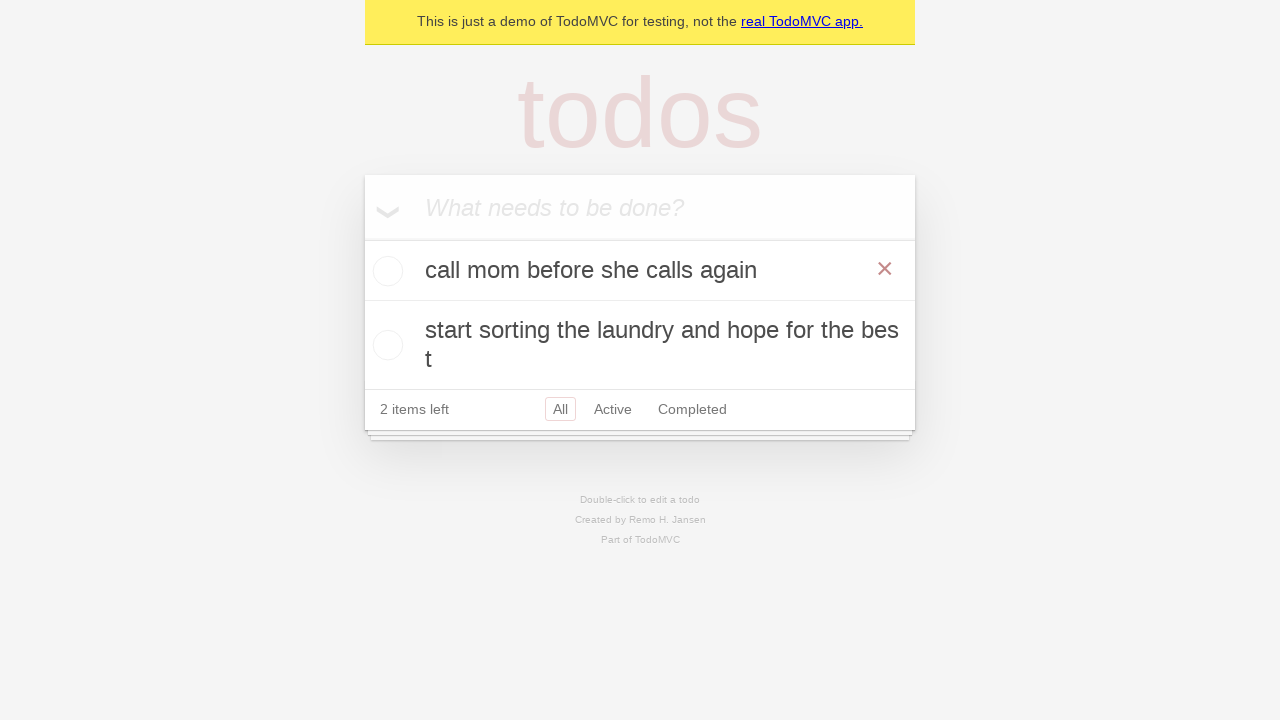

Verified that exactly 2 tasks remain in the todo list
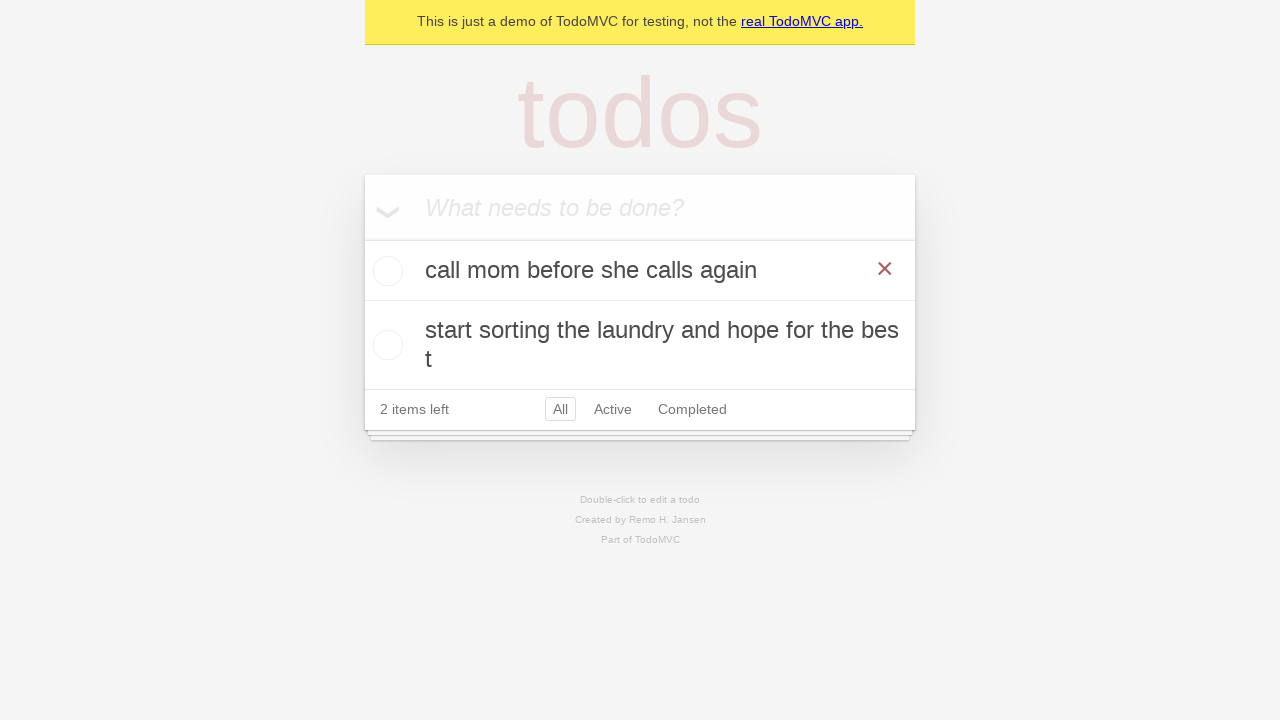

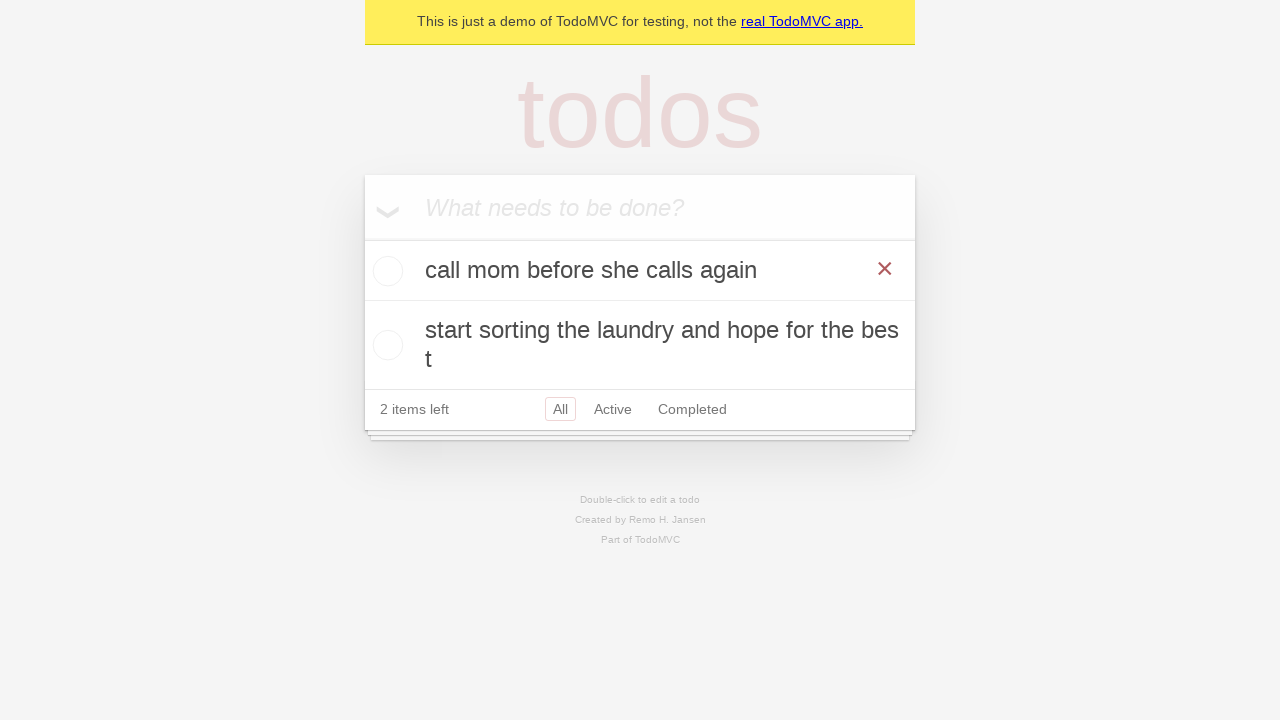